Navigates to the Rahul Shetty Academy Automation Practice page. The original script only opens the page without performing any additional actions.

Starting URL: https://rahulshettyacademy.com/AutomationPractice/

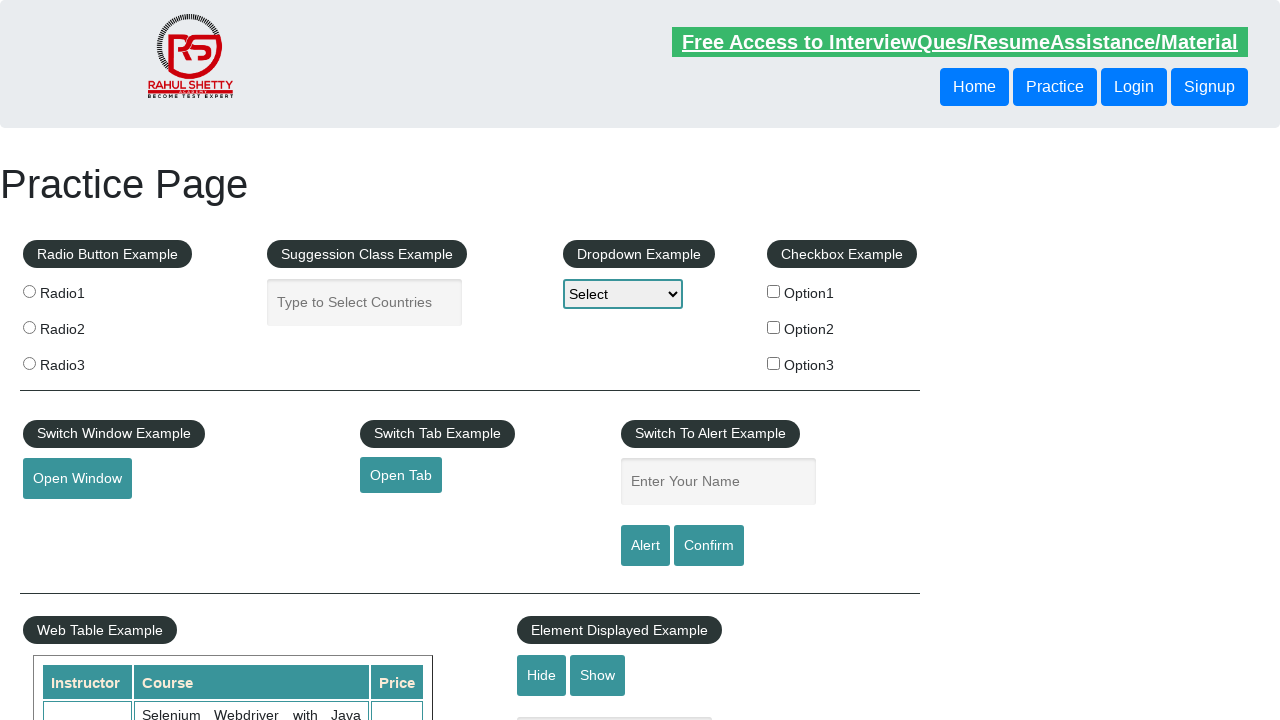

Waited for page DOM content to load on Rahul Shetty Academy Automation Practice page
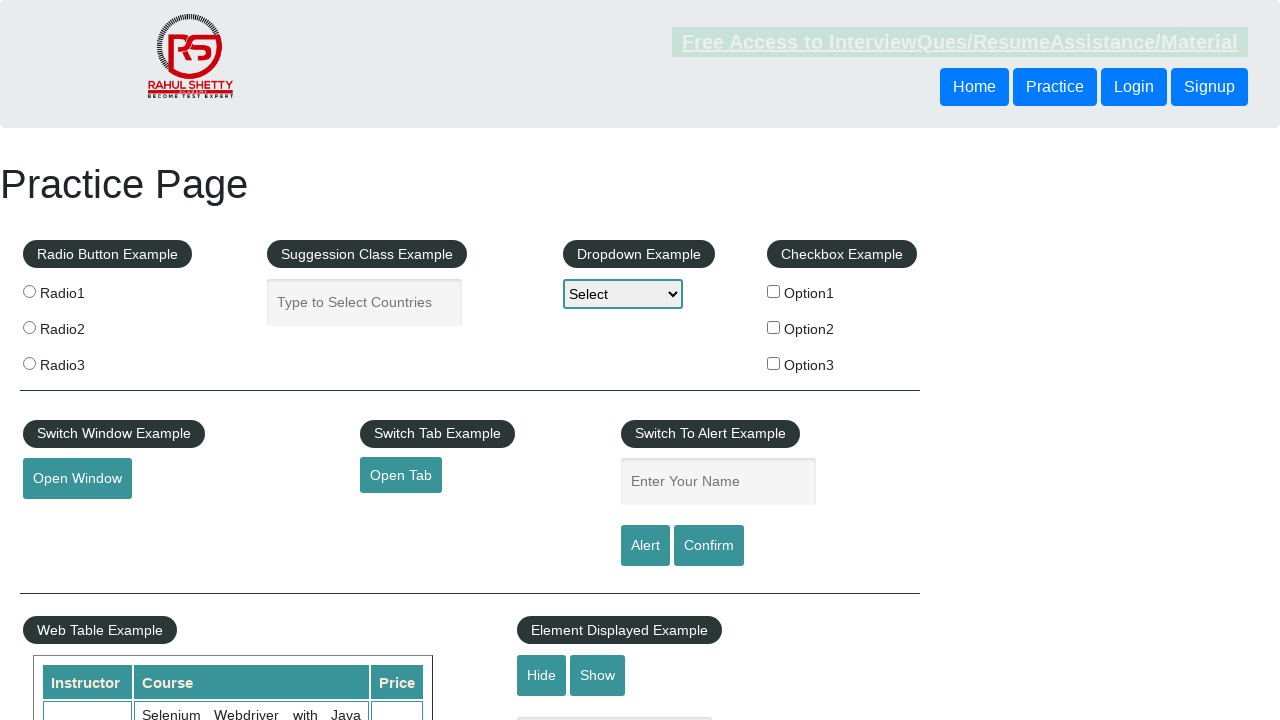

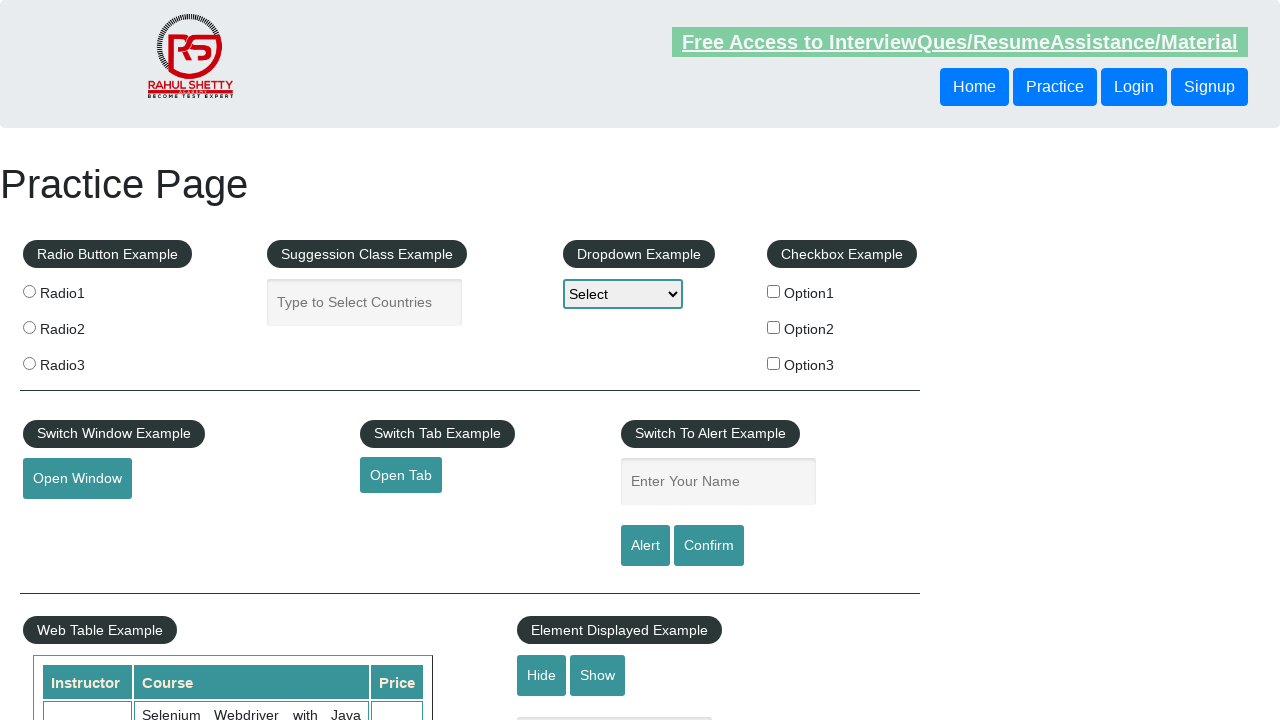